Tests radio button functionality by clicking on "Red" and "Football" radio buttons if they are not already selected, then verifying they are selected

Starting URL: https://testcenter.techproeducation.com/index.php?page=radio-buttons

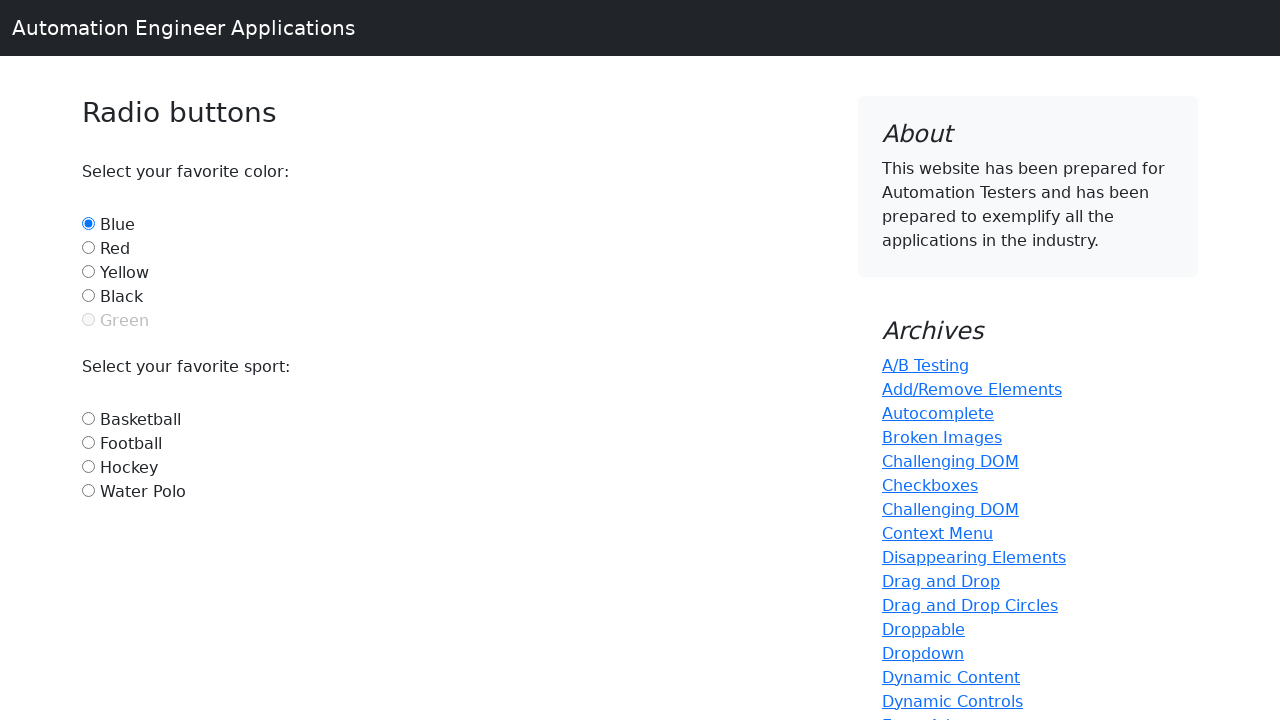

Clicked Red radio button at (88, 247) on #red
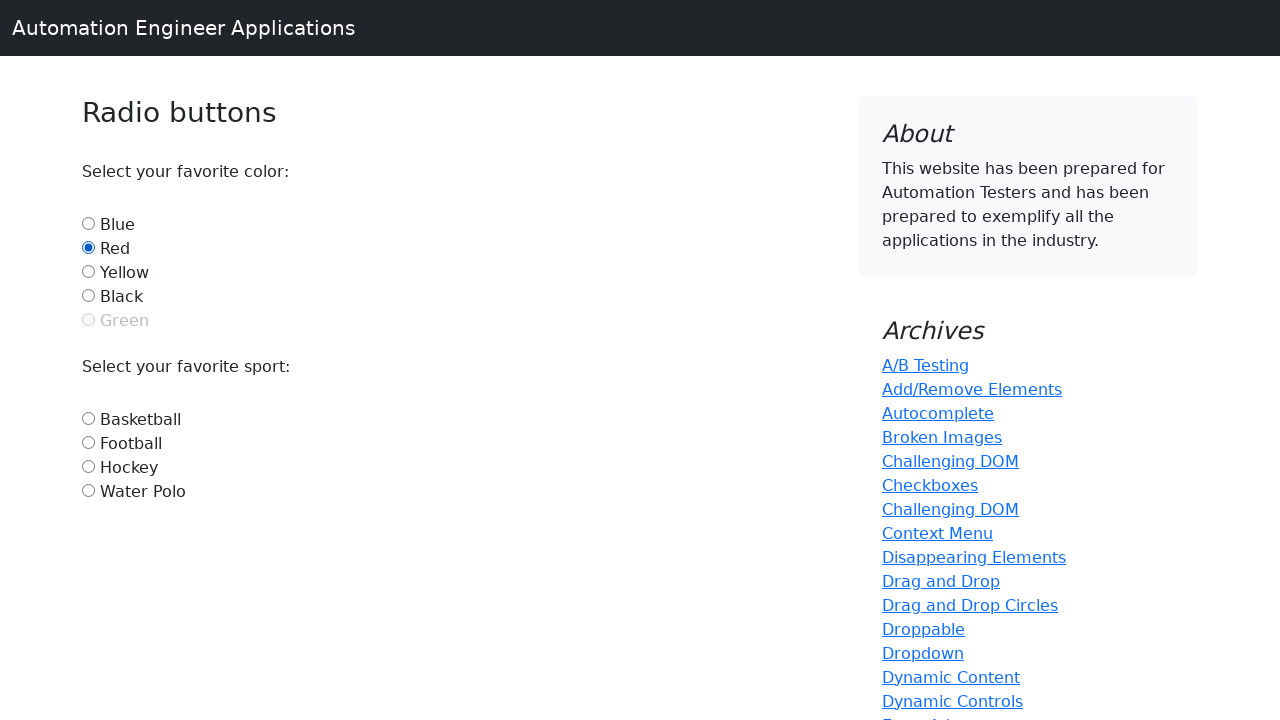

Verified Red radio button is selected
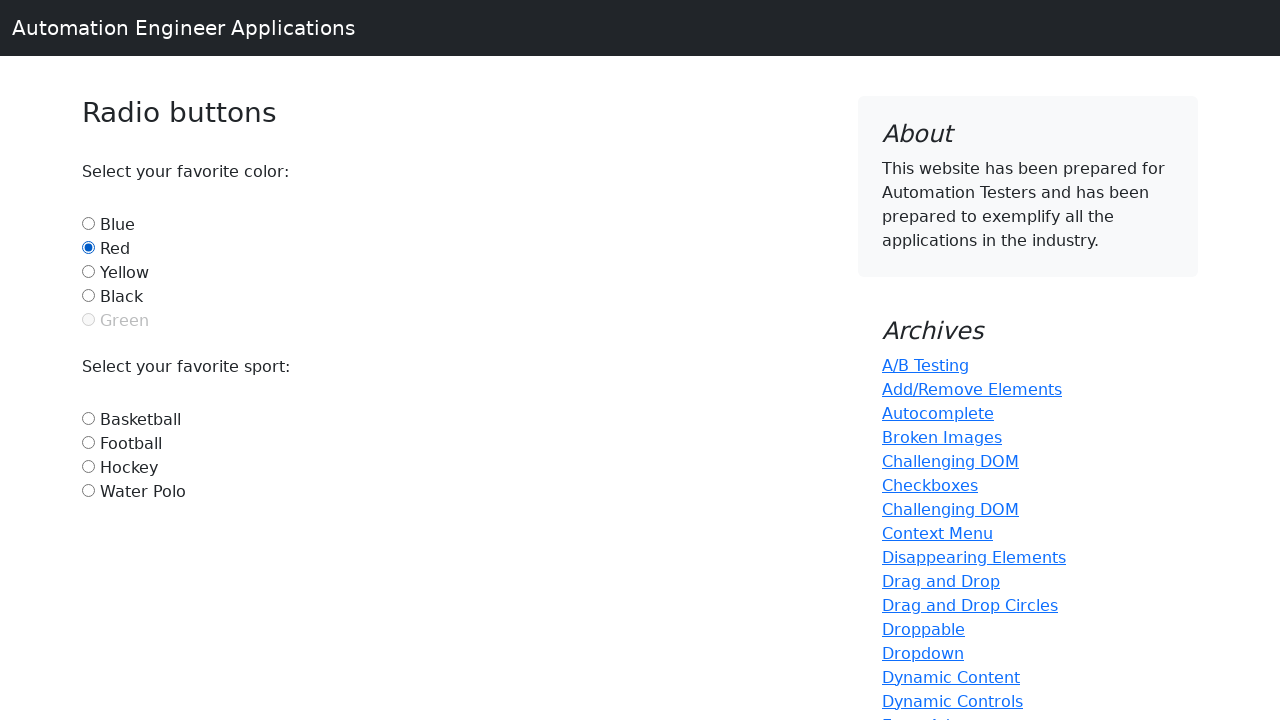

Clicked Football radio button at (88, 442) on #football
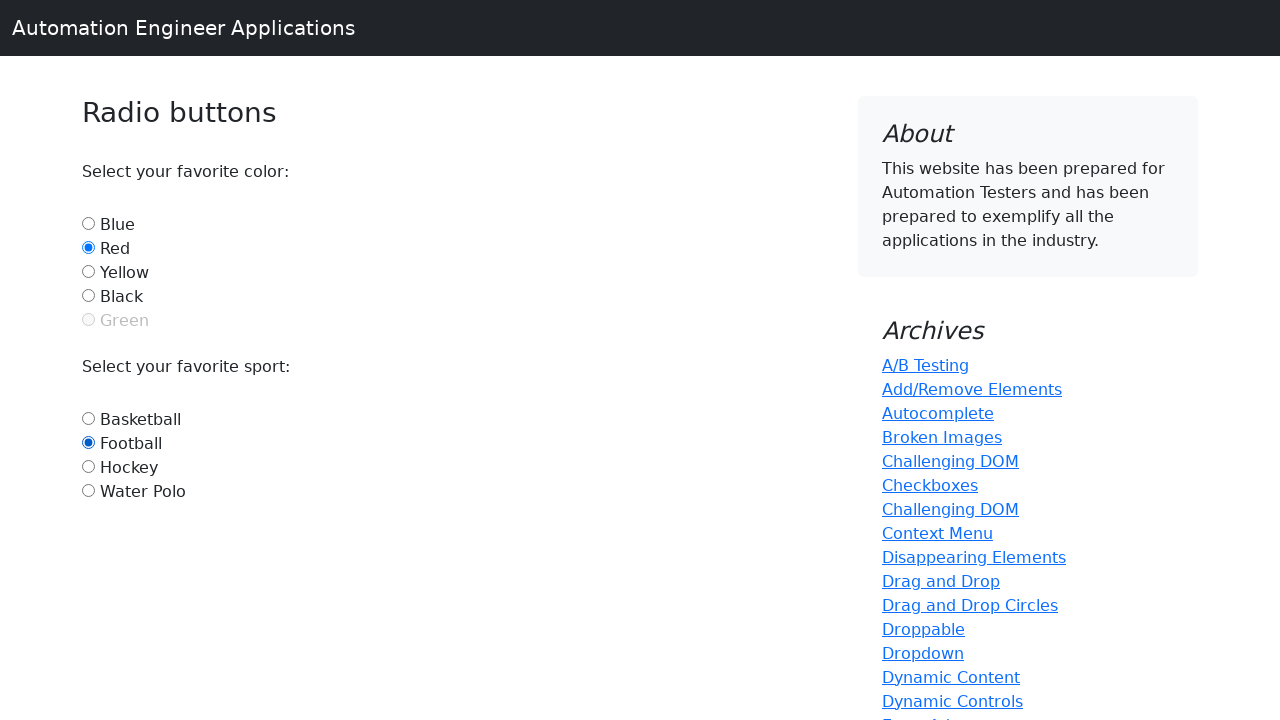

Verified Football radio button is selected
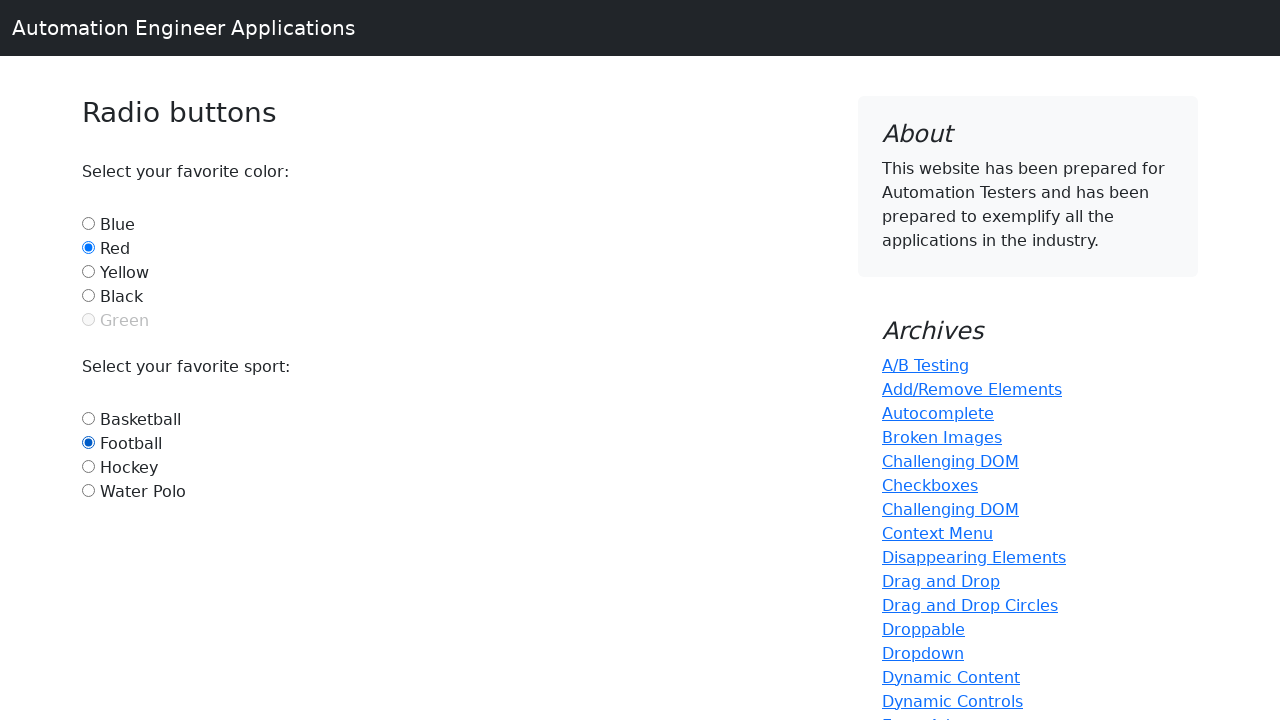

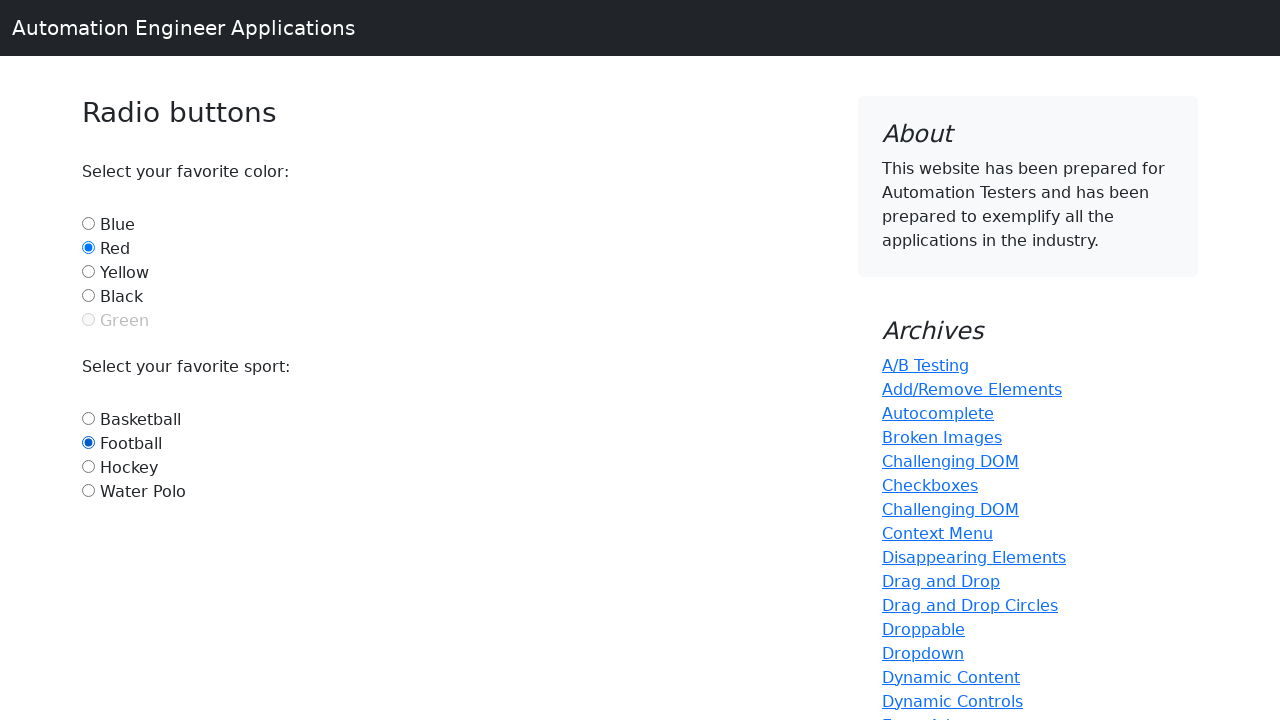